Tests a scrollable modal dialog on a page that has been scrolled down. Scrolls to the bottom of the page and opens a modal with scrollable content.

Starting URL: https://applitools.github.io/demo/TestPages/ModalsPage

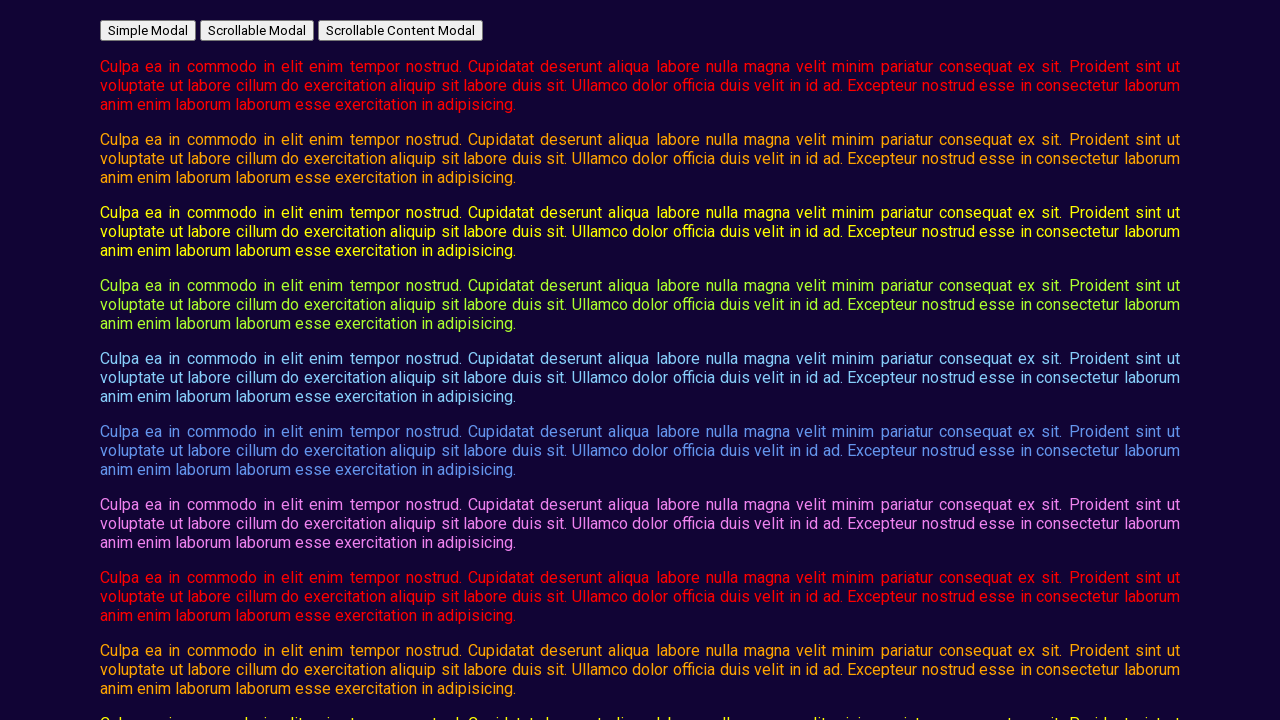

Set viewport size to 1024x768
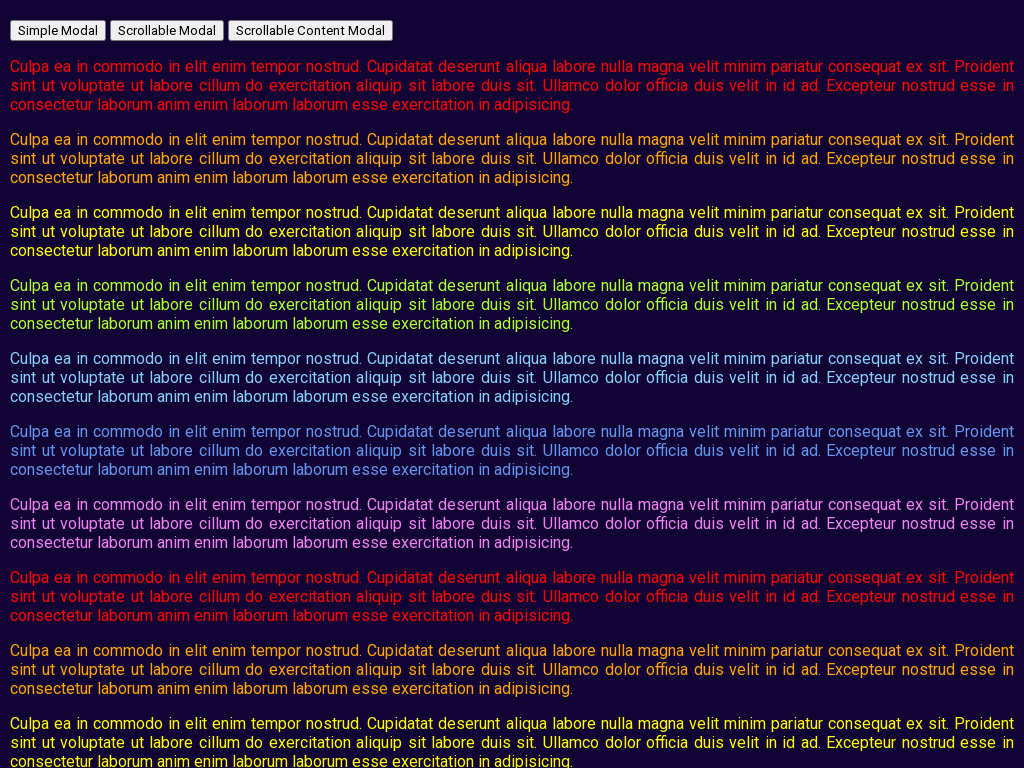

Scrolled page down to bottom-most paragraph
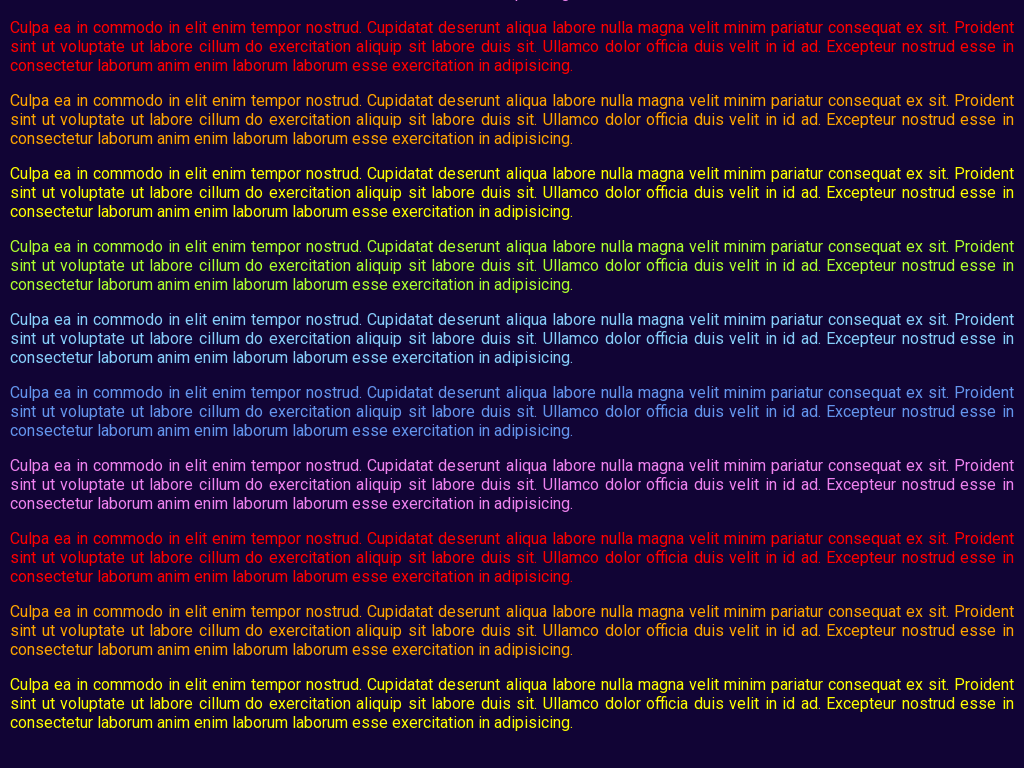

Opened scrollable content modal via JavaScript evaluation
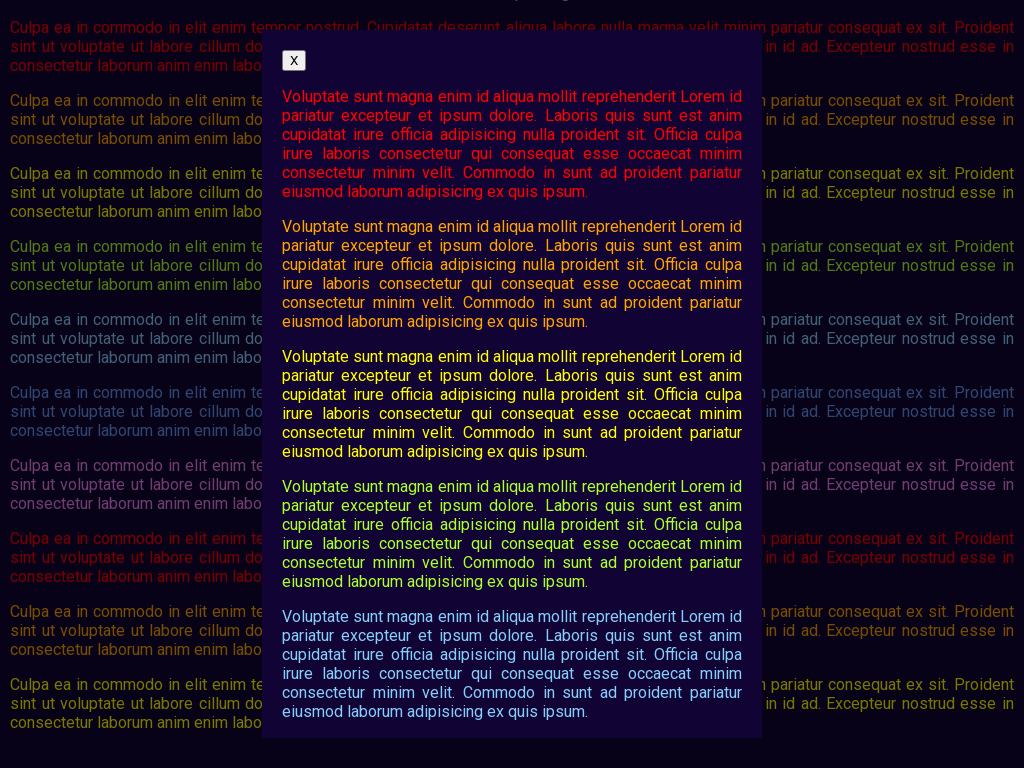

Scrollable modal content is now visible
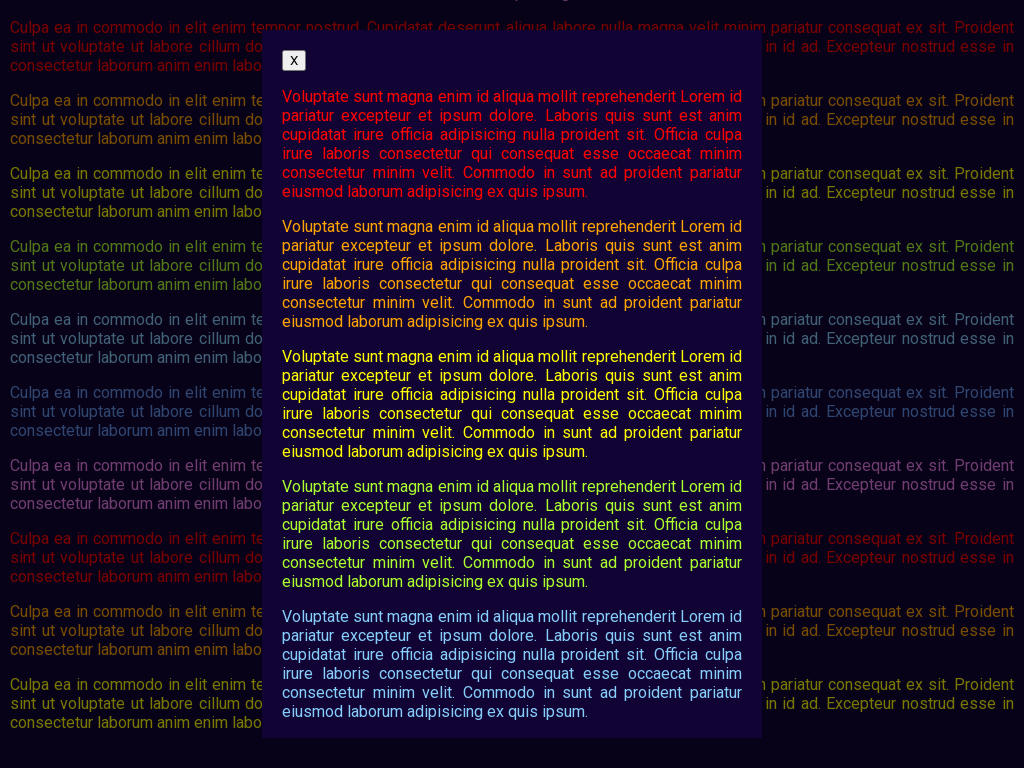

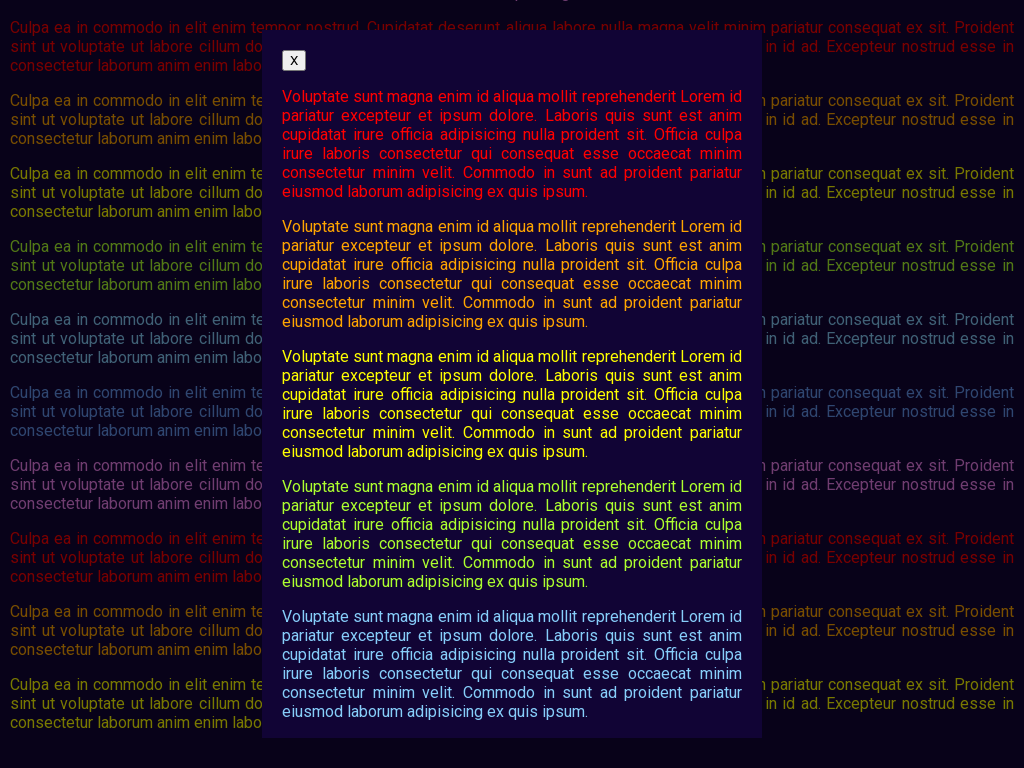